Tests a simple event scheduling form by filling in name, email, date, and additional details fields, then submitting the form and verifying the success message is displayed.

Starting URL: https://training-support.net/webelements/simple-form

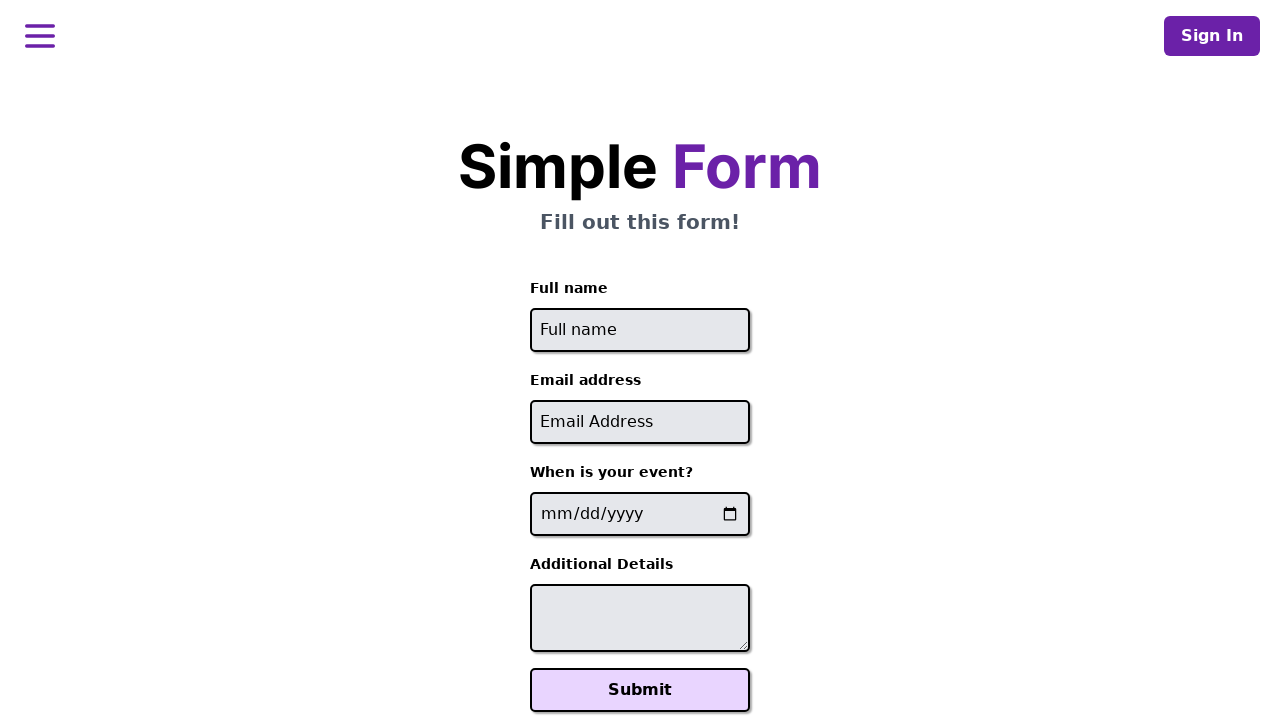

Filled full name field with 'Guna' on #full-name
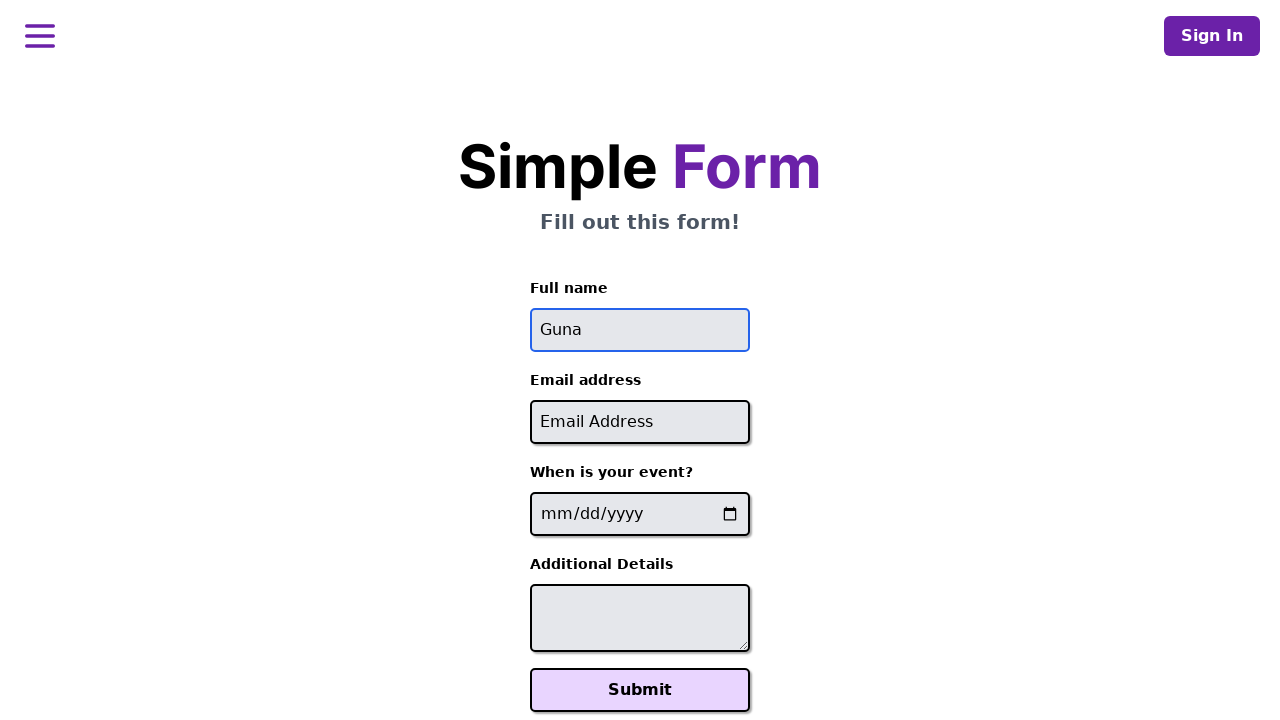

Filled email field with 'Guna@gmail.com' on #email
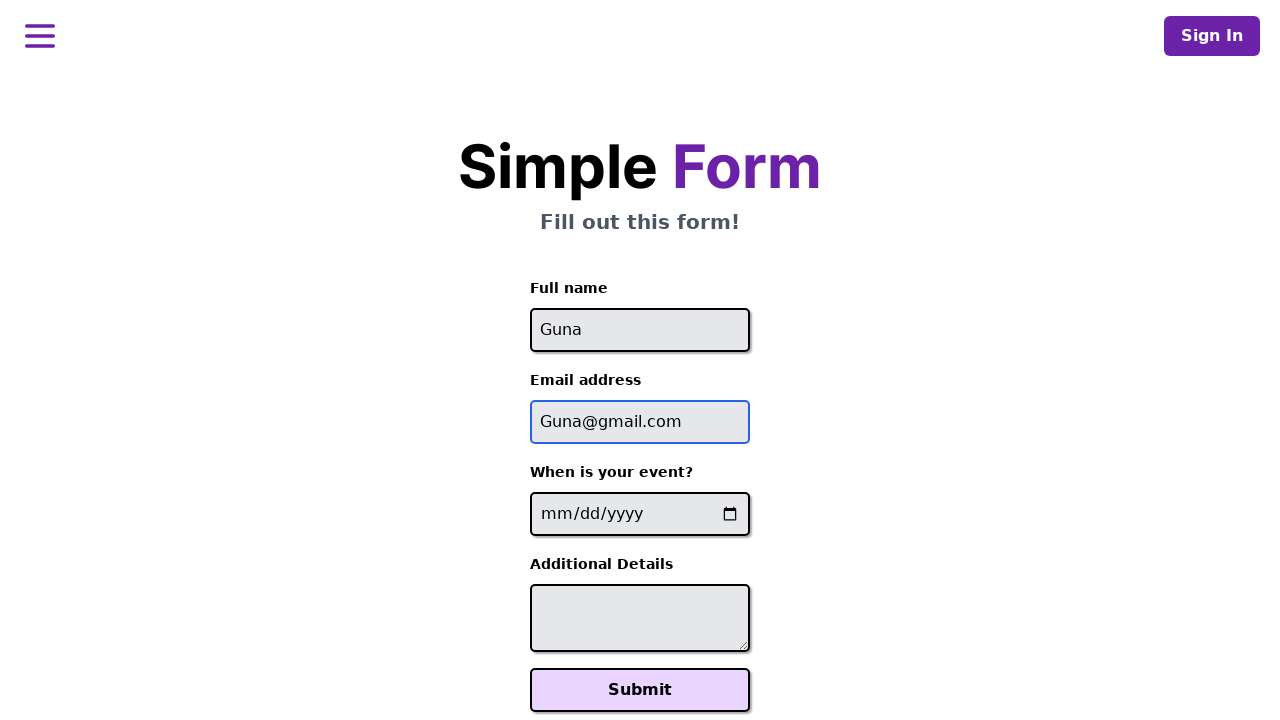

Filled date field with '2004-01-23' on input[type='date']
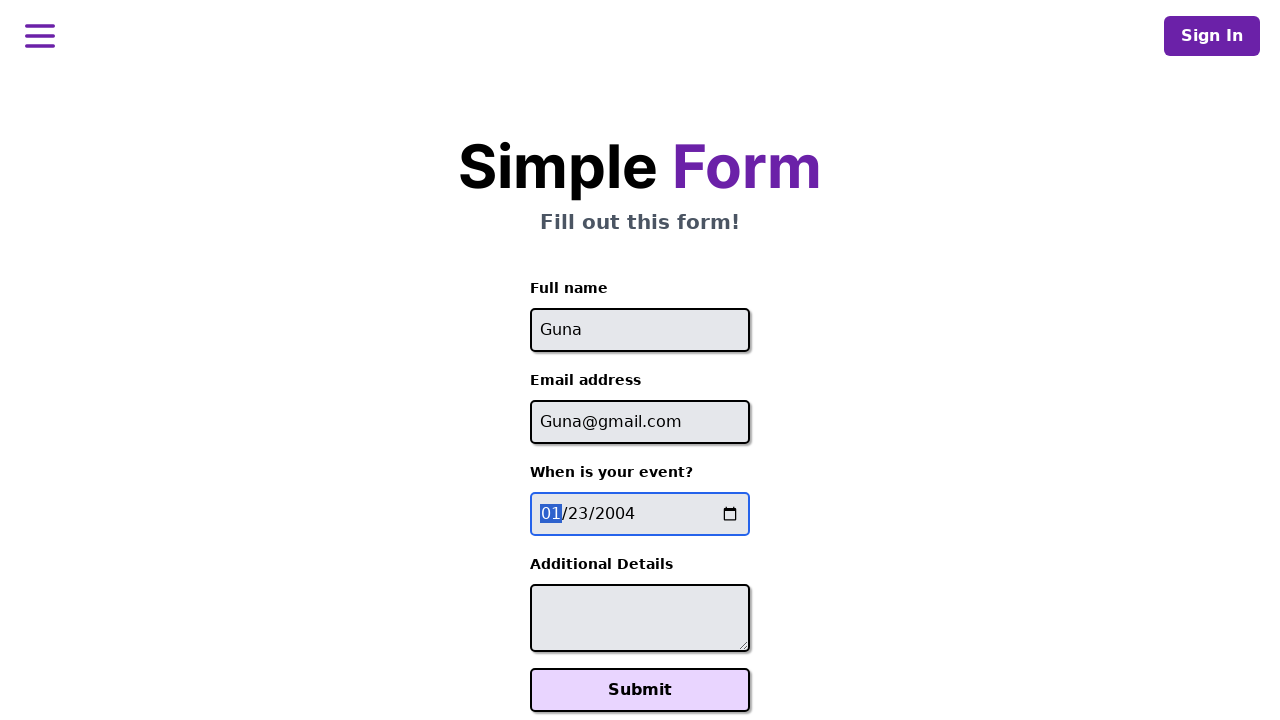

Filled additional details field with 'Form Submitted' on #additional-details
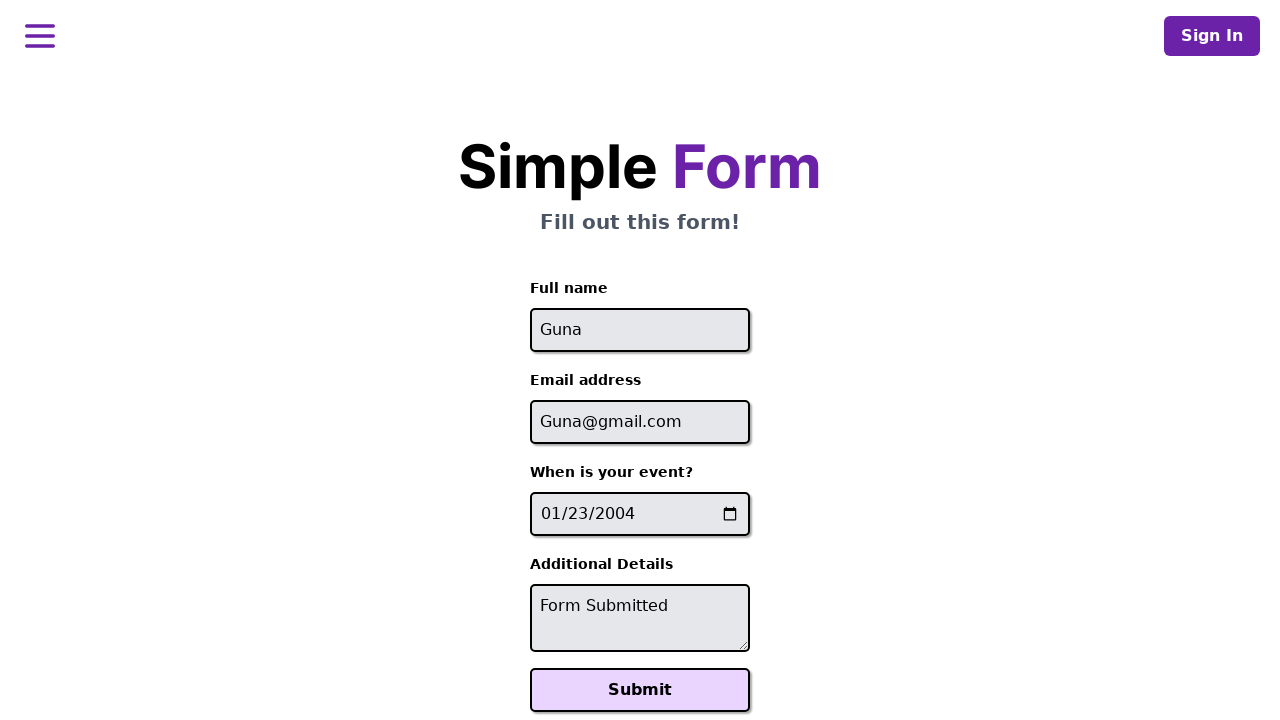

Clicked the Submit button at (640, 690) on button:has-text('Submit')
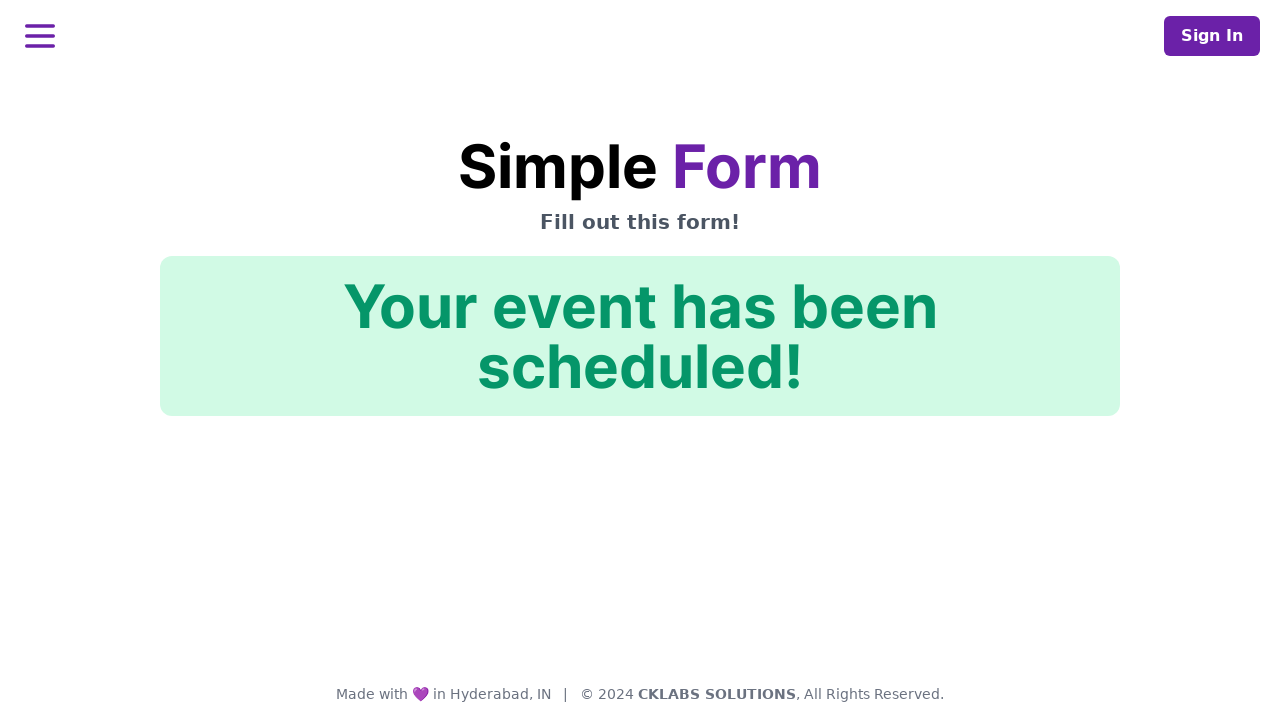

Verified success message 'Your event has been scheduled!' is displayed
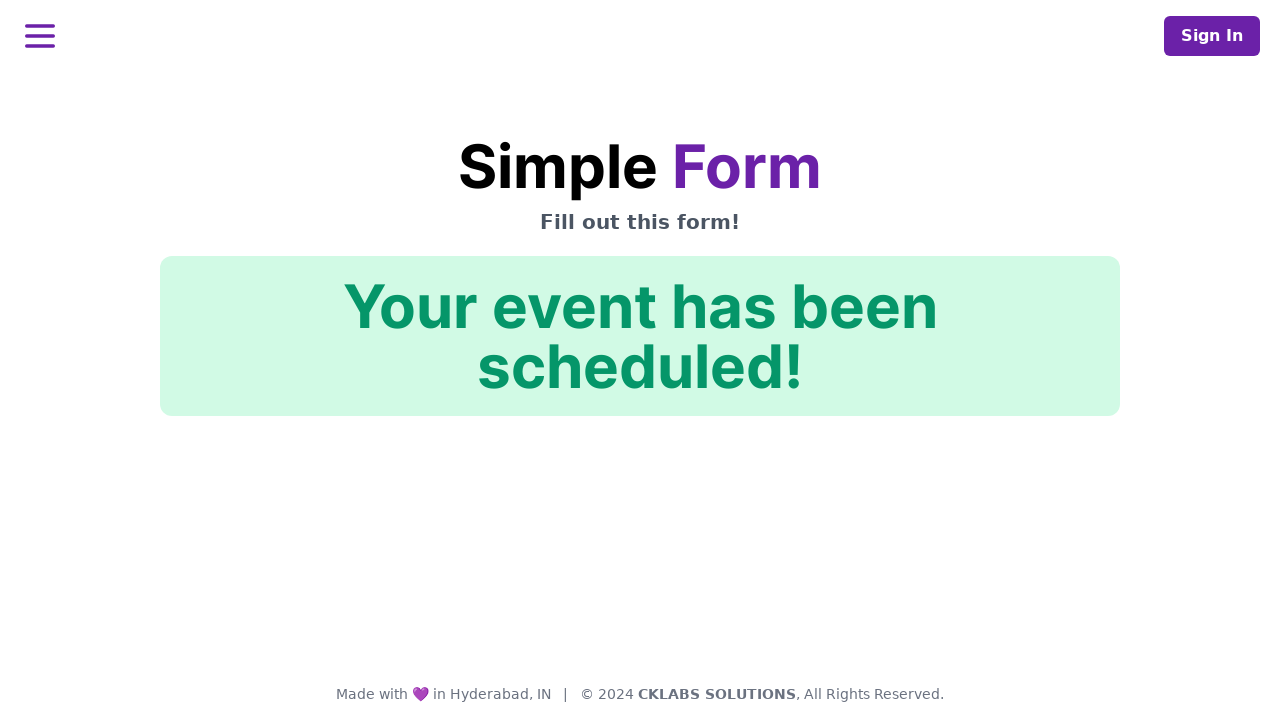

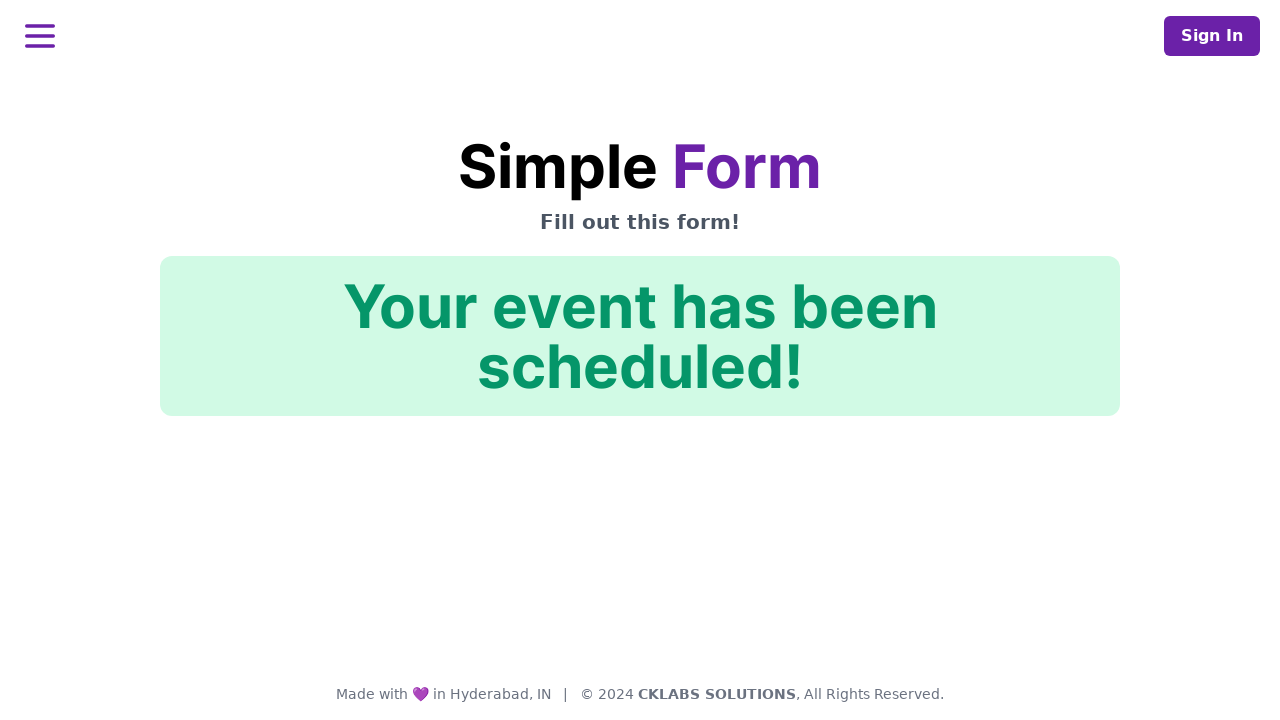